Tests text input functionality by entering text into a field and clicking a button to update its label

Starting URL: http://uitestingplayground.com/textinput

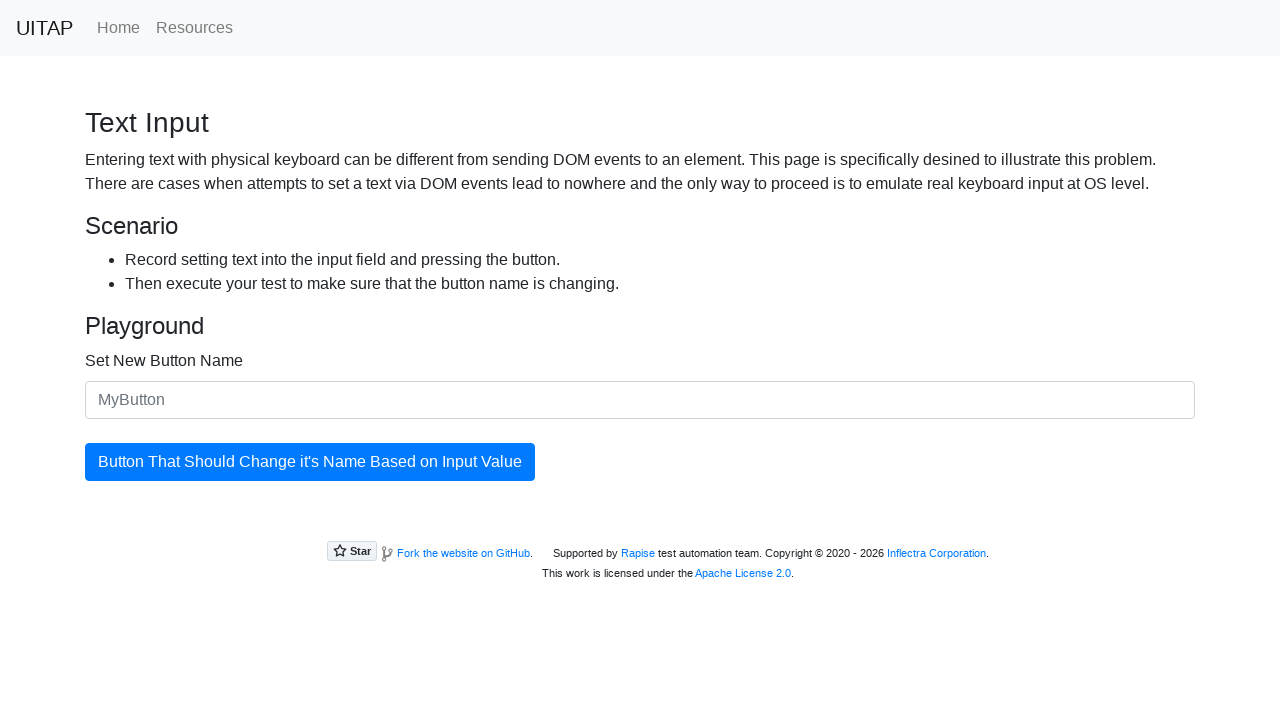

Entered 'SkyPro' into the text input field on #newButtonName
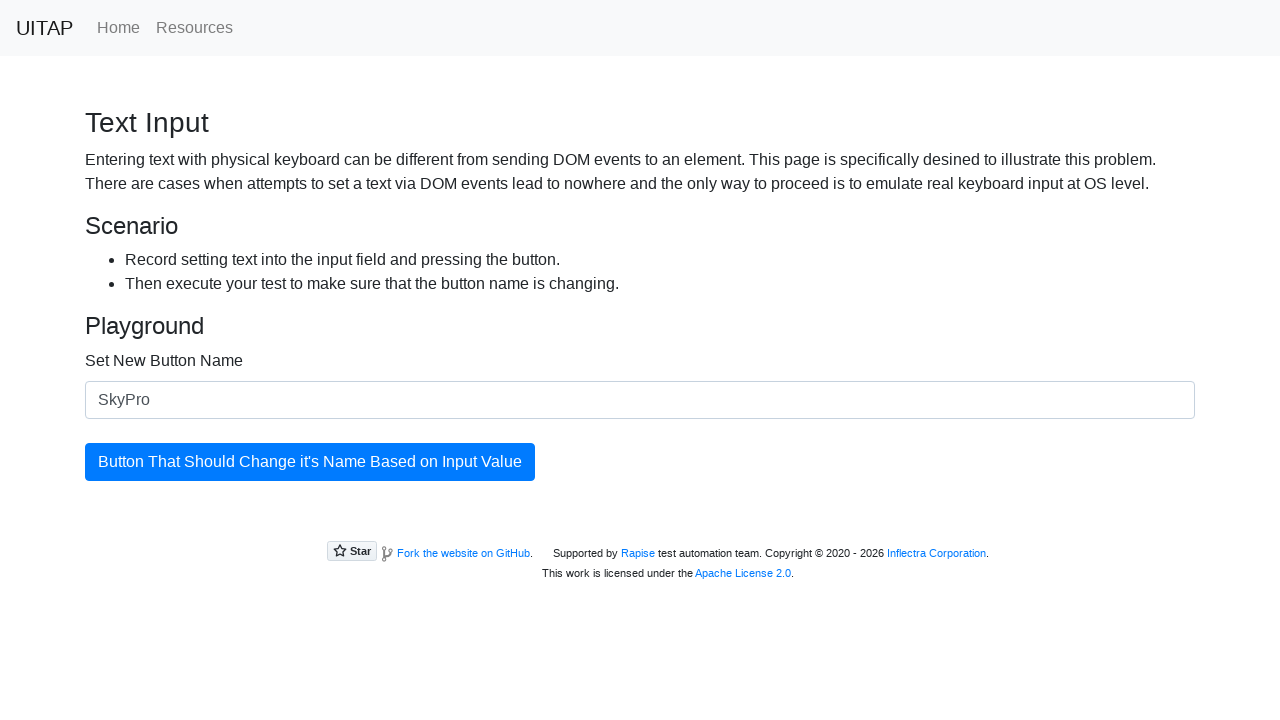

Clicked the blue primary button to update the label at (310, 462) on .btn-primary
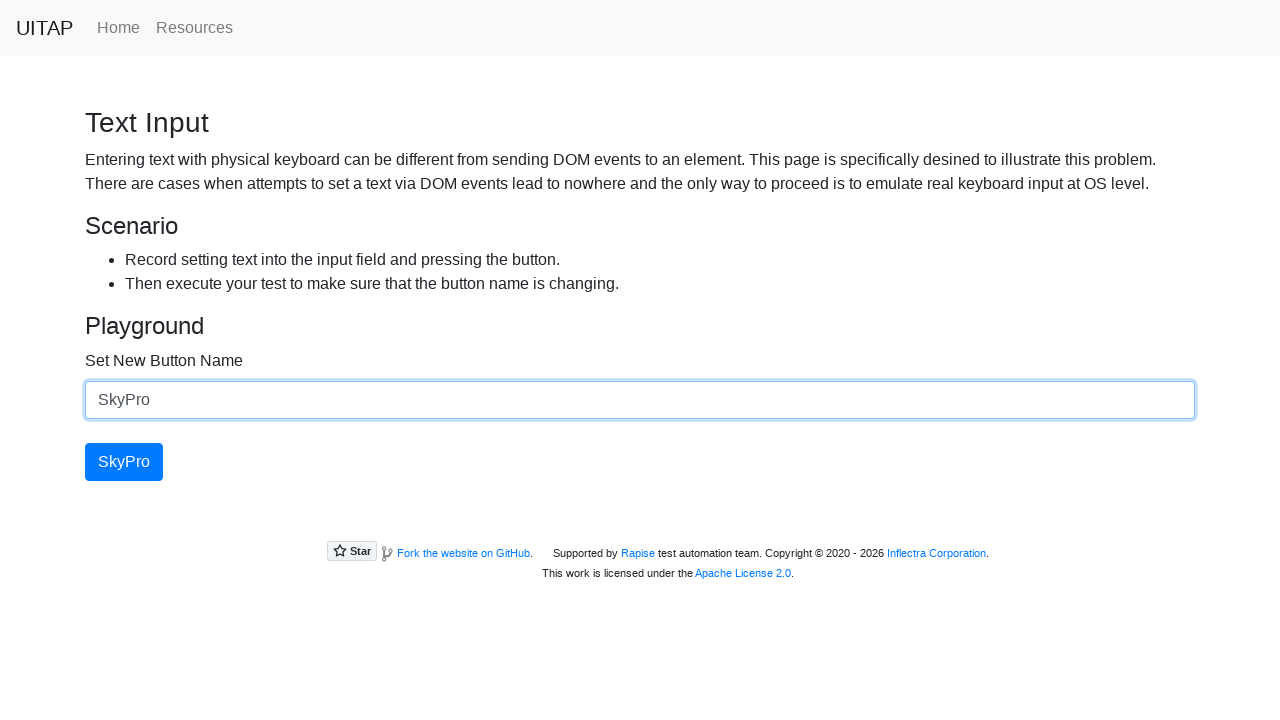

Button text updated successfully
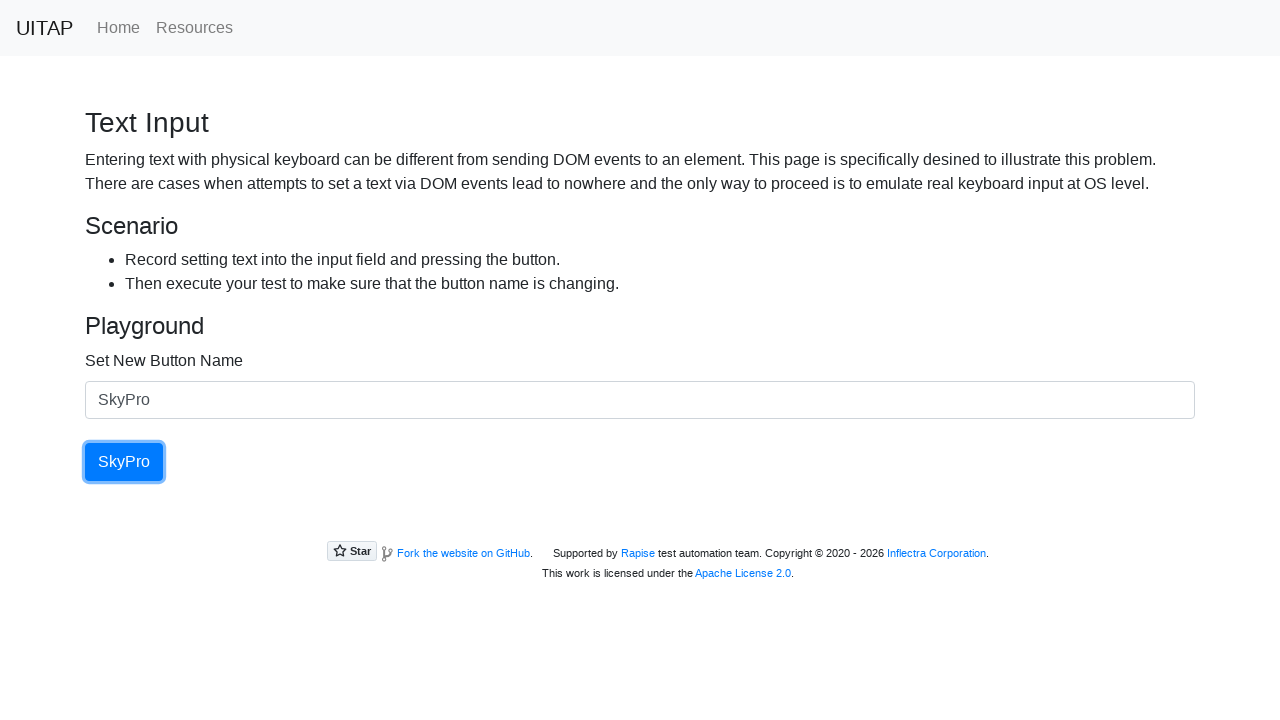

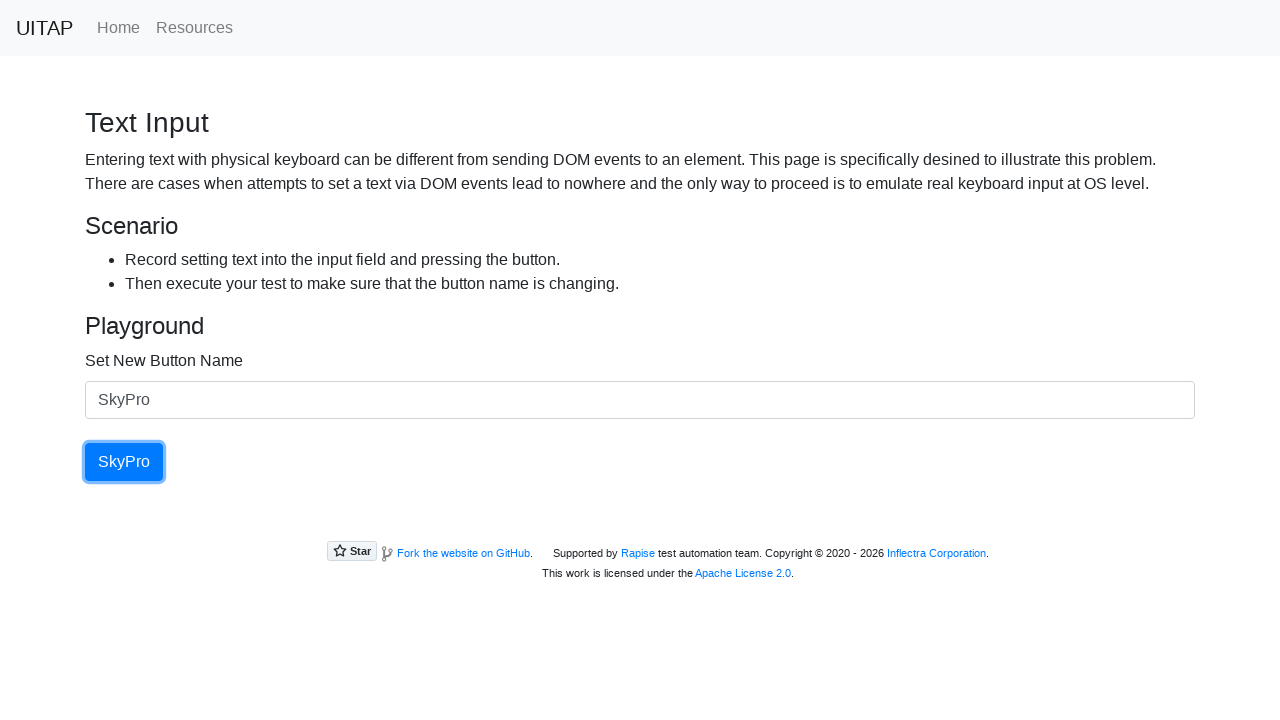